Navigates to Microsoft homepage and waits for it to load

Starting URL: https://www.microsoft.com

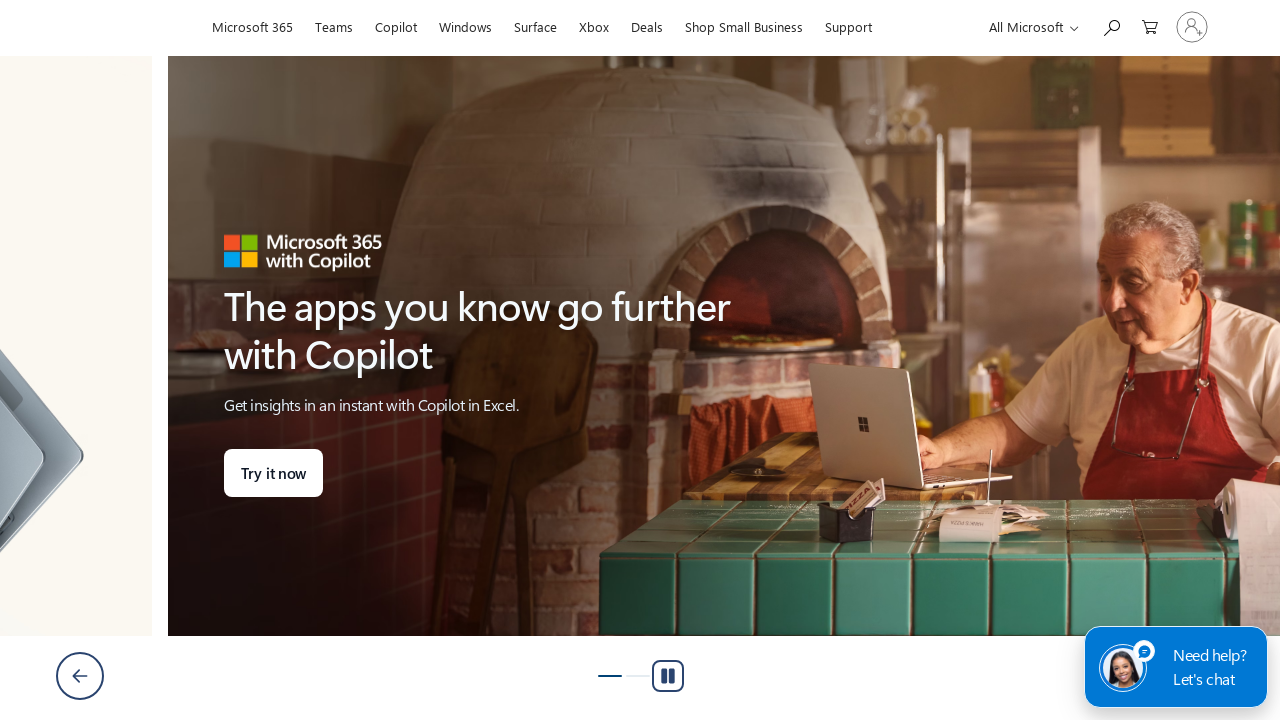

Waited 3 seconds for Microsoft homepage to load
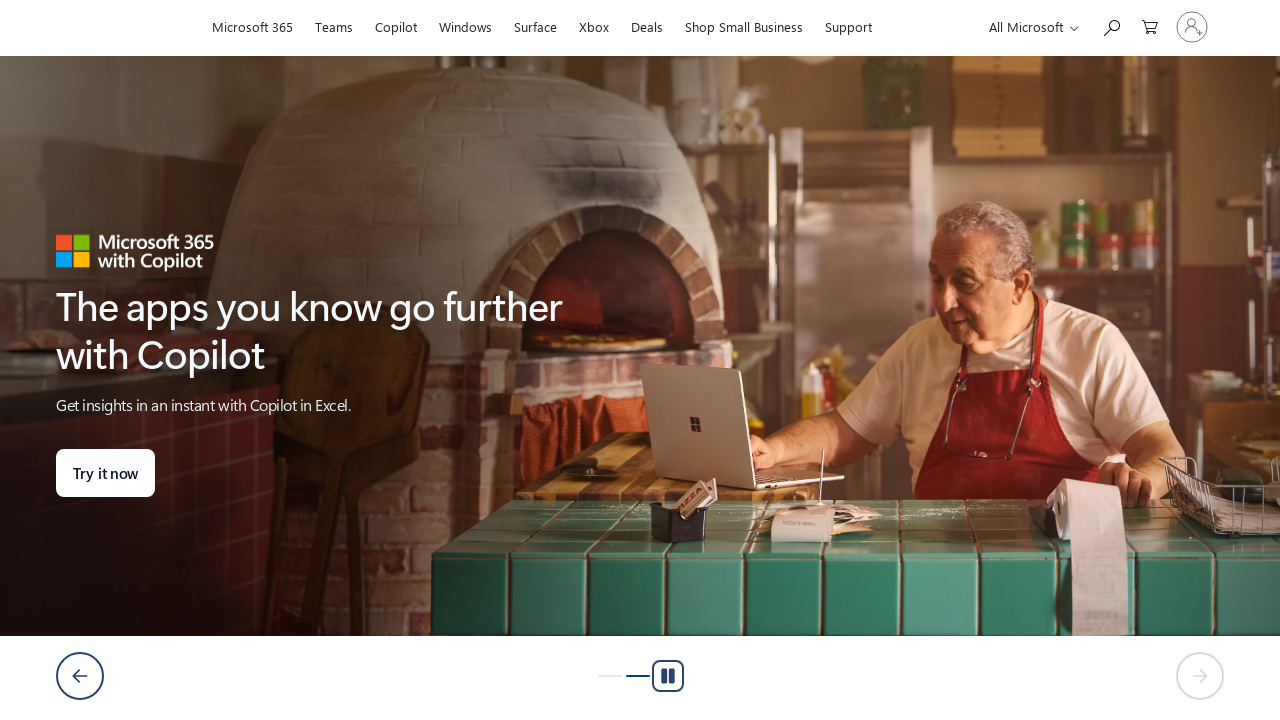

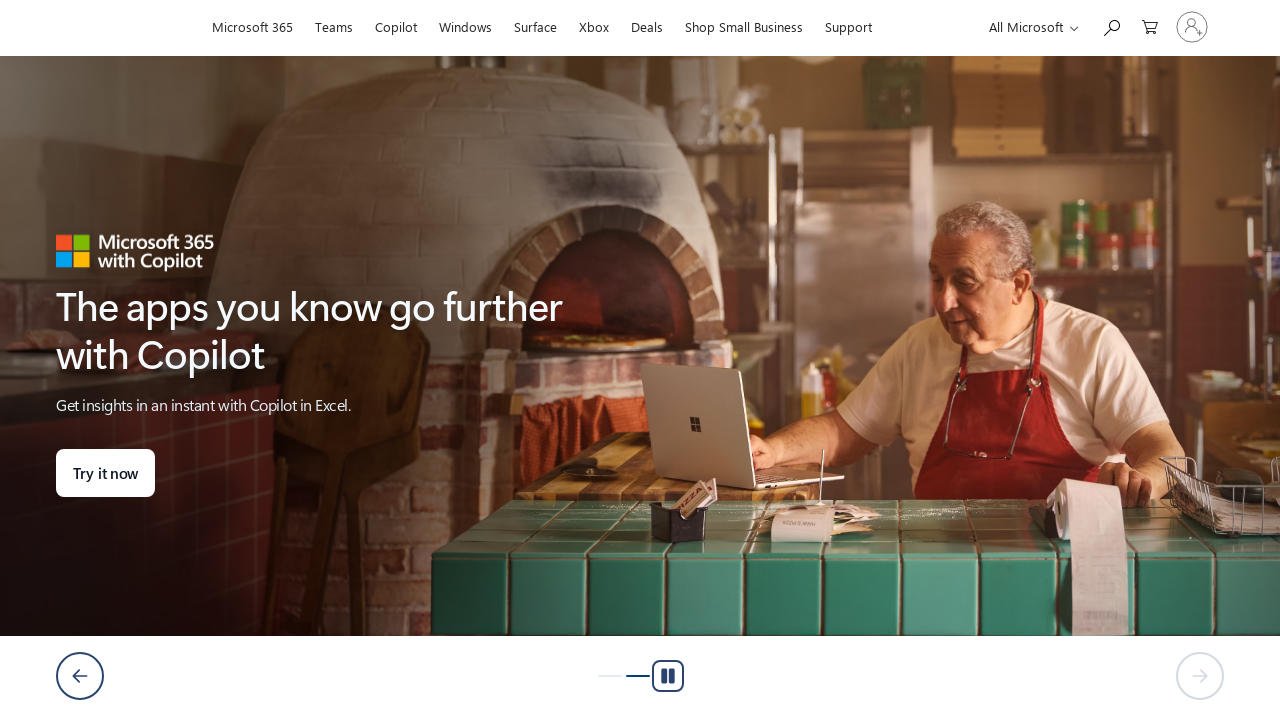